Navigates to Moneycorp website and verifies the URL of the opened page matches the expected URL.

Starting URL: https://www.moneycorp.com/en-gb/

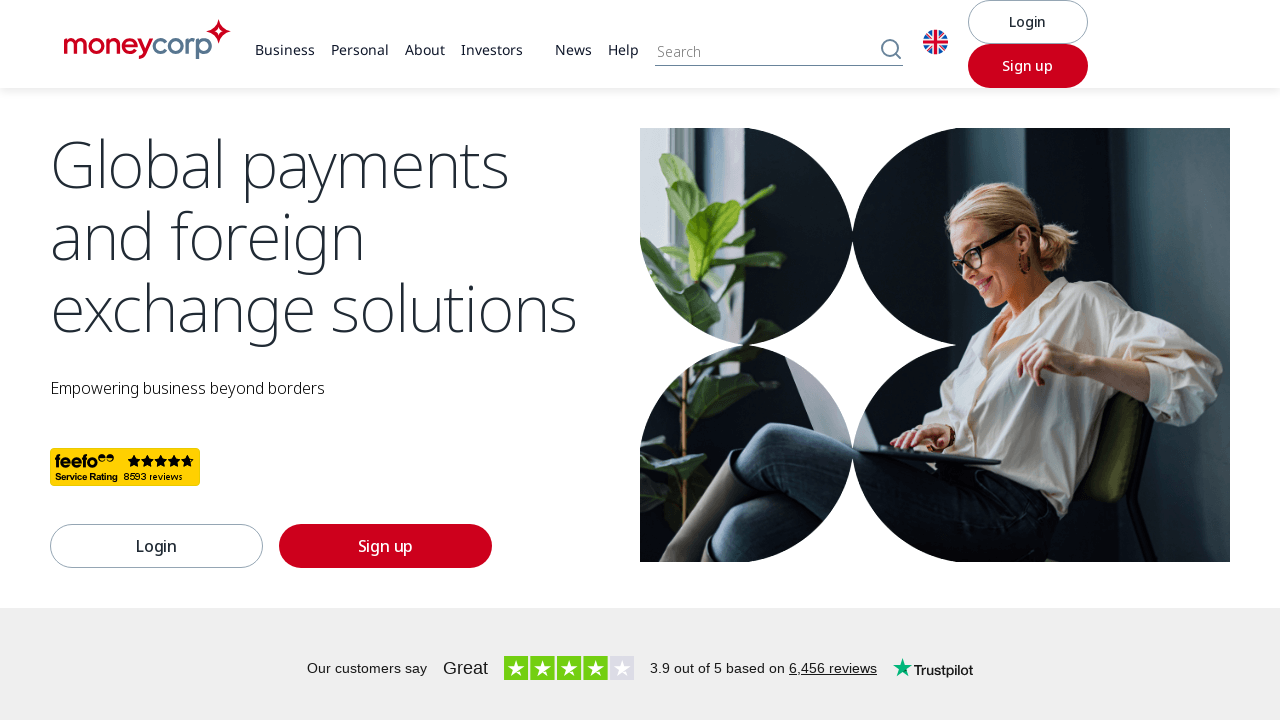

Verified that the current URL matches the expected URL https://www.moneycorp.com/en-gb/
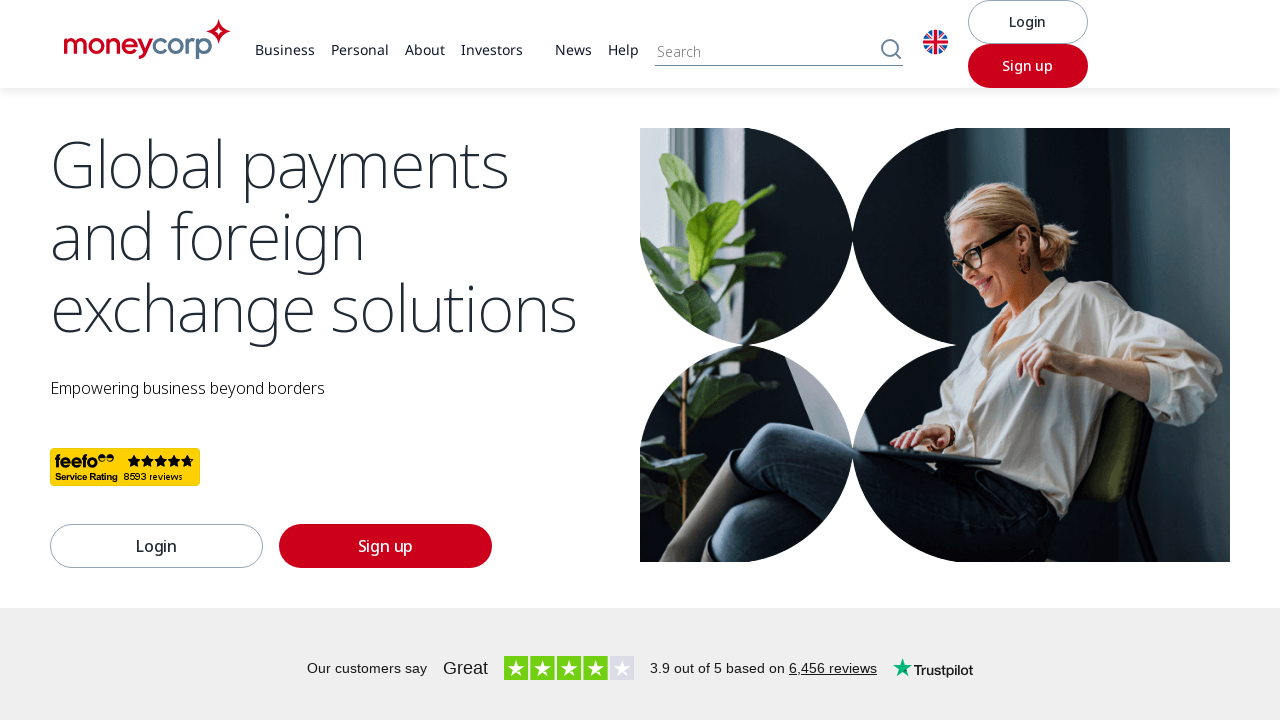

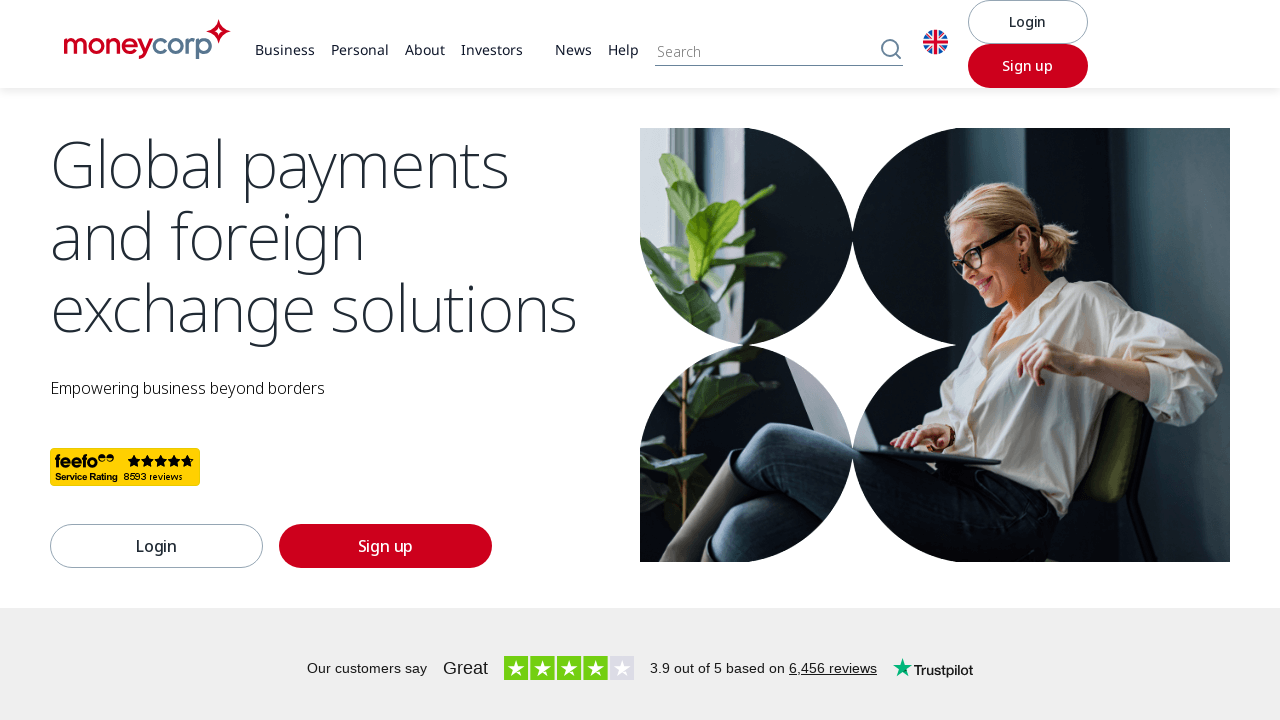